Navigates from the Interactions main page to the Droppable page using the side menu

Starting URL: https://demoqa.com/interaction

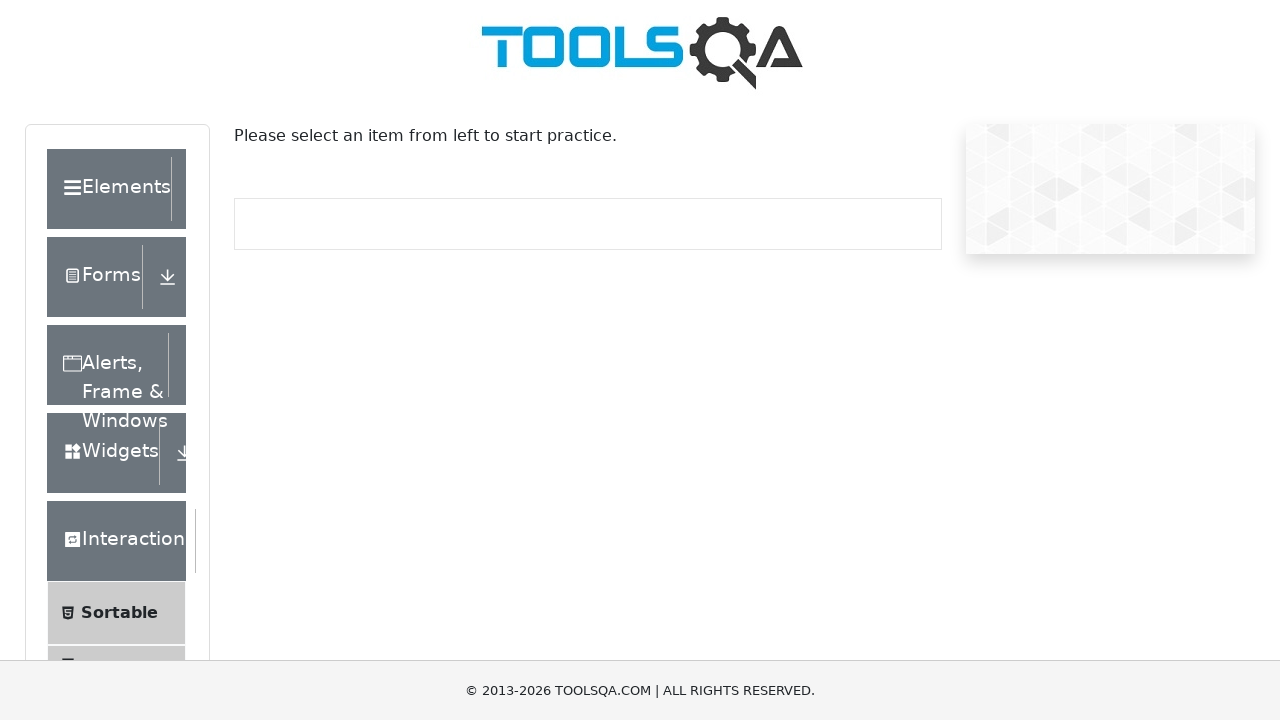

Clicked on Droppable in the side menu at (127, 411) on text=Droppable
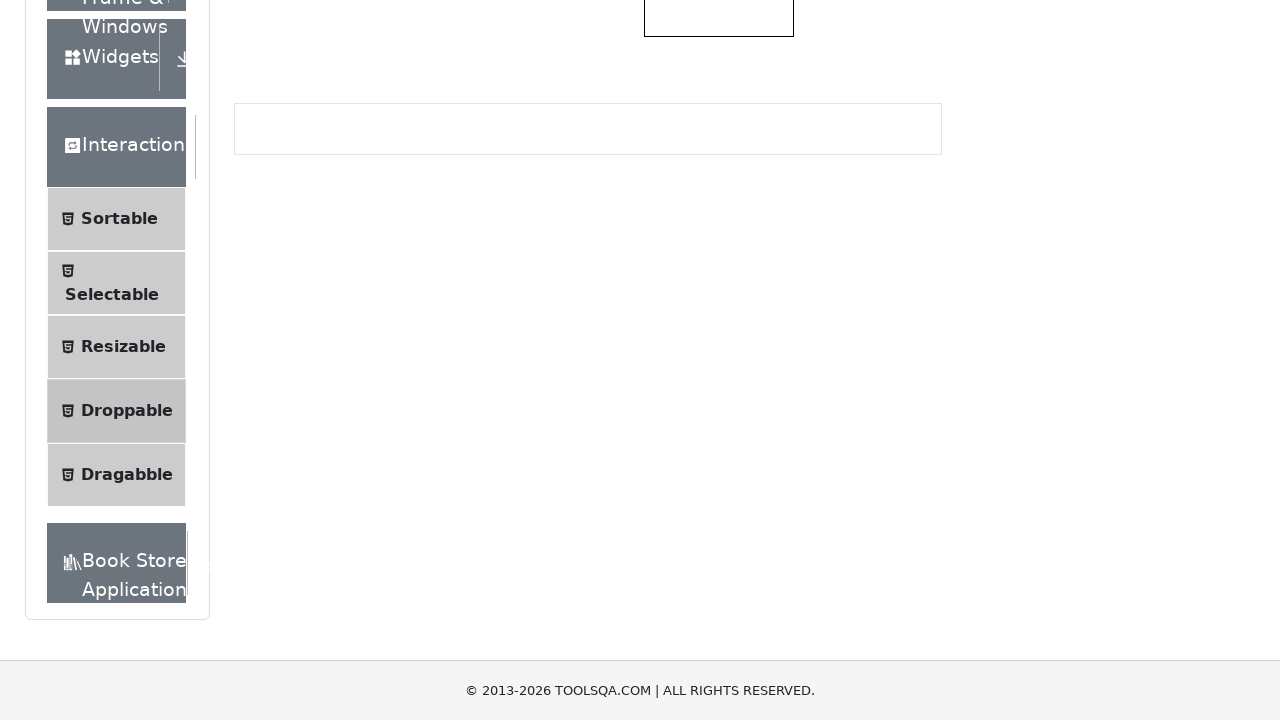

Droppable page loaded successfully
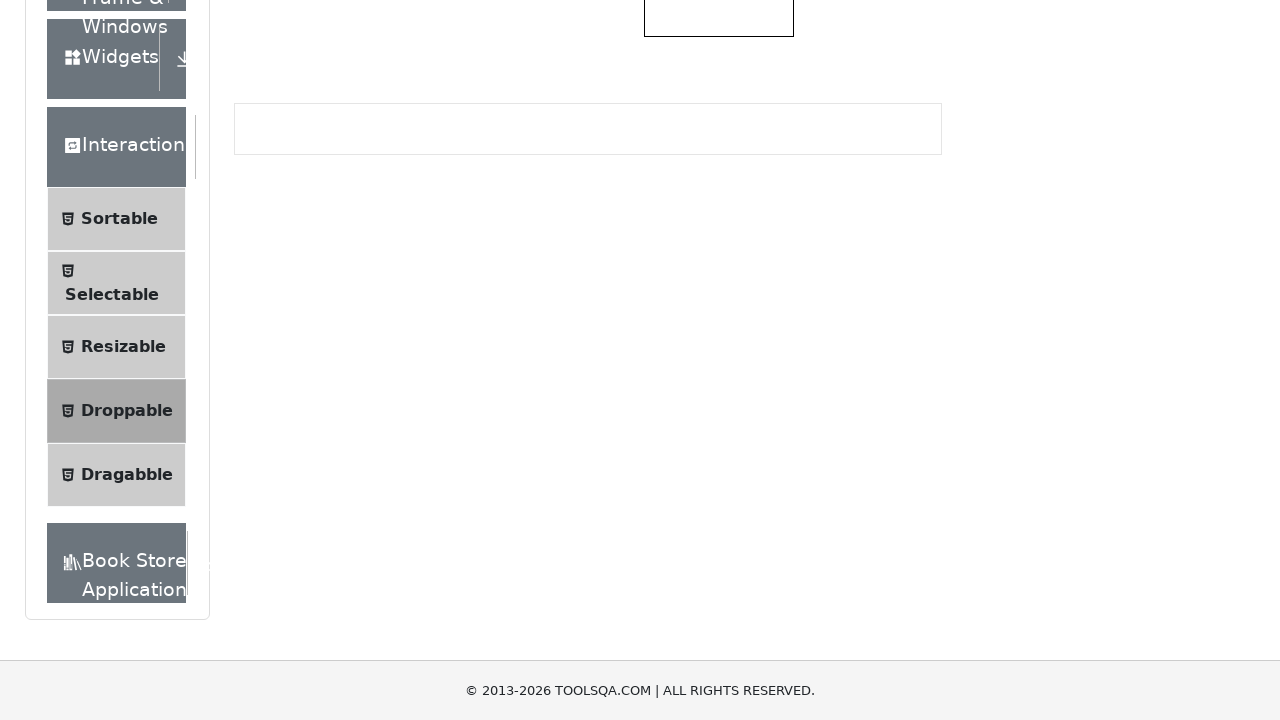

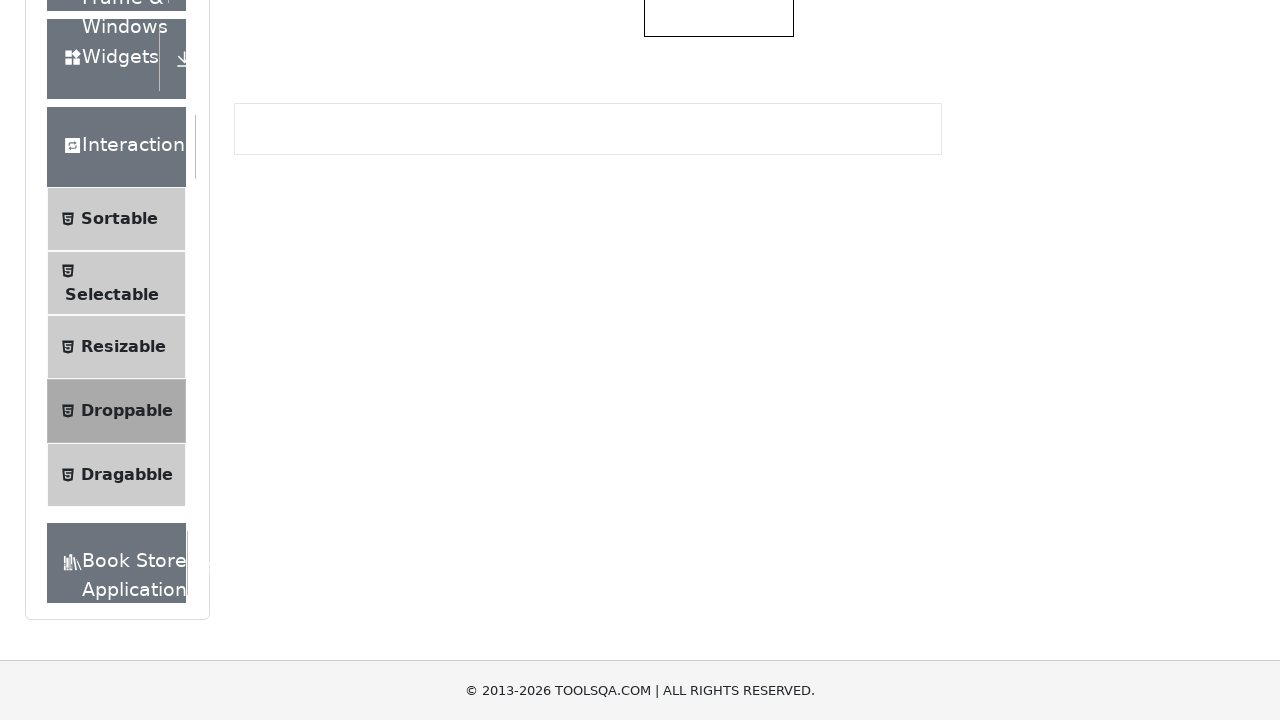